Tests the sort by most expensive price functionality by selecting the most expensive option from the sort dropdown

Starting URL: https://beangasm.id/product?category=roasted-beans

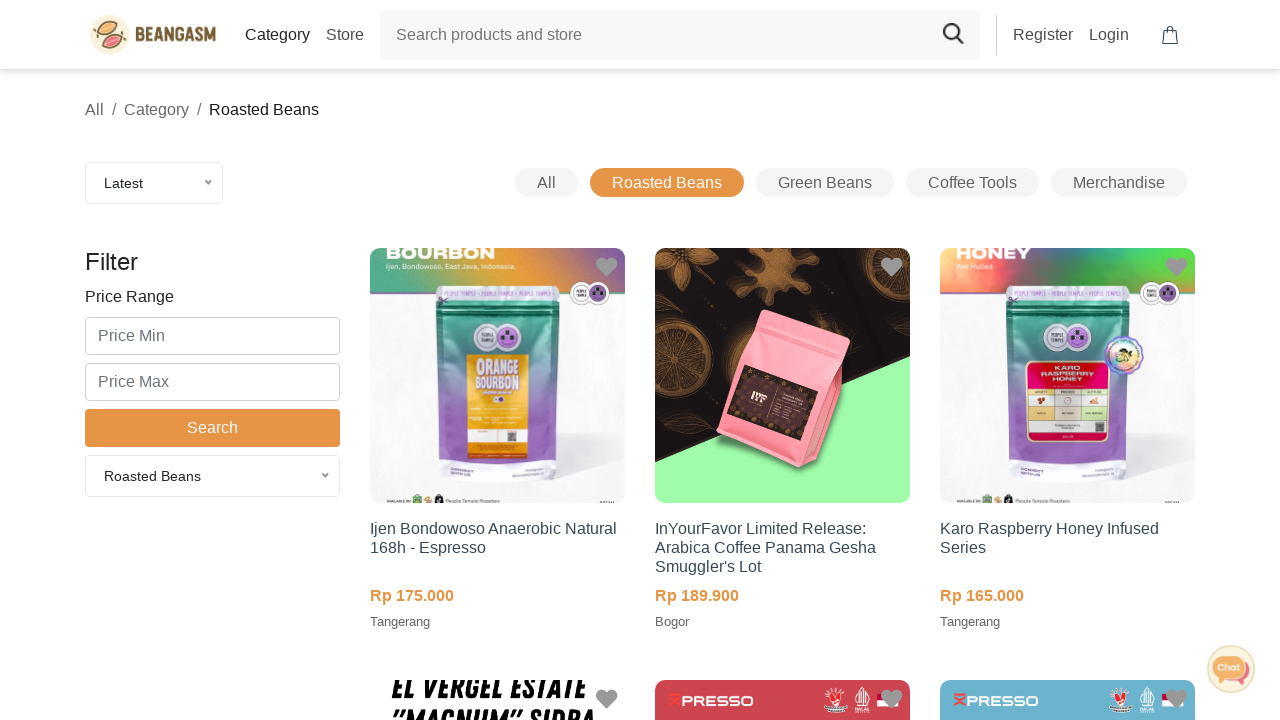

Scrolled up slightly to ensure dropdown is visible
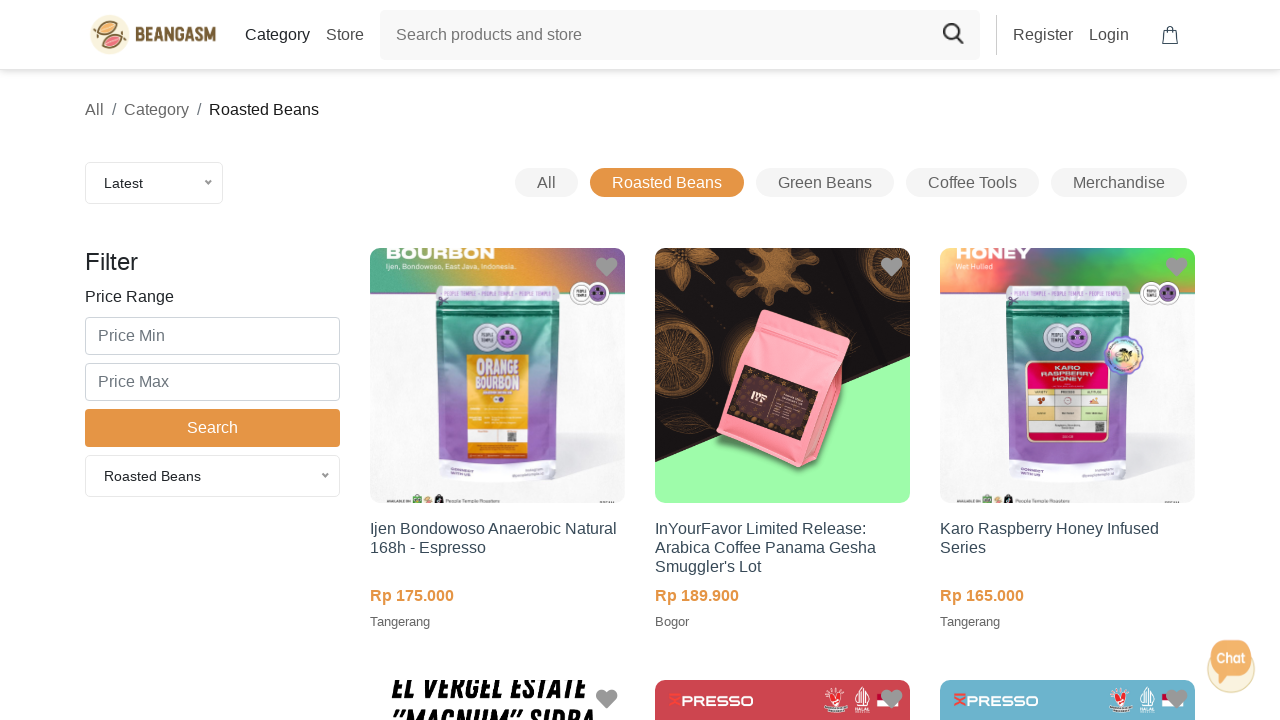

Clicked on the sort dropdown at (154, 183) on div.nice-select.wide.lnk-sort.sort-by-filter
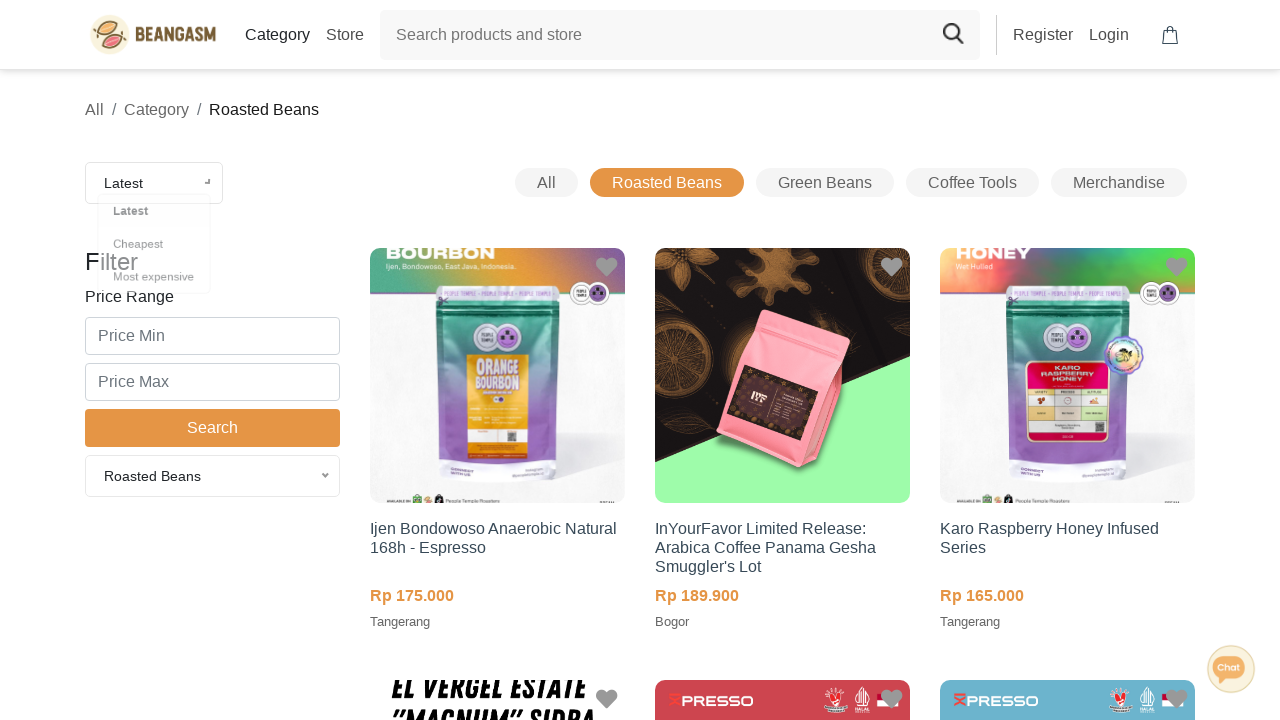

Selected the most expensive option from the sort dropdown at (154, 227) on li.option.selected.focus
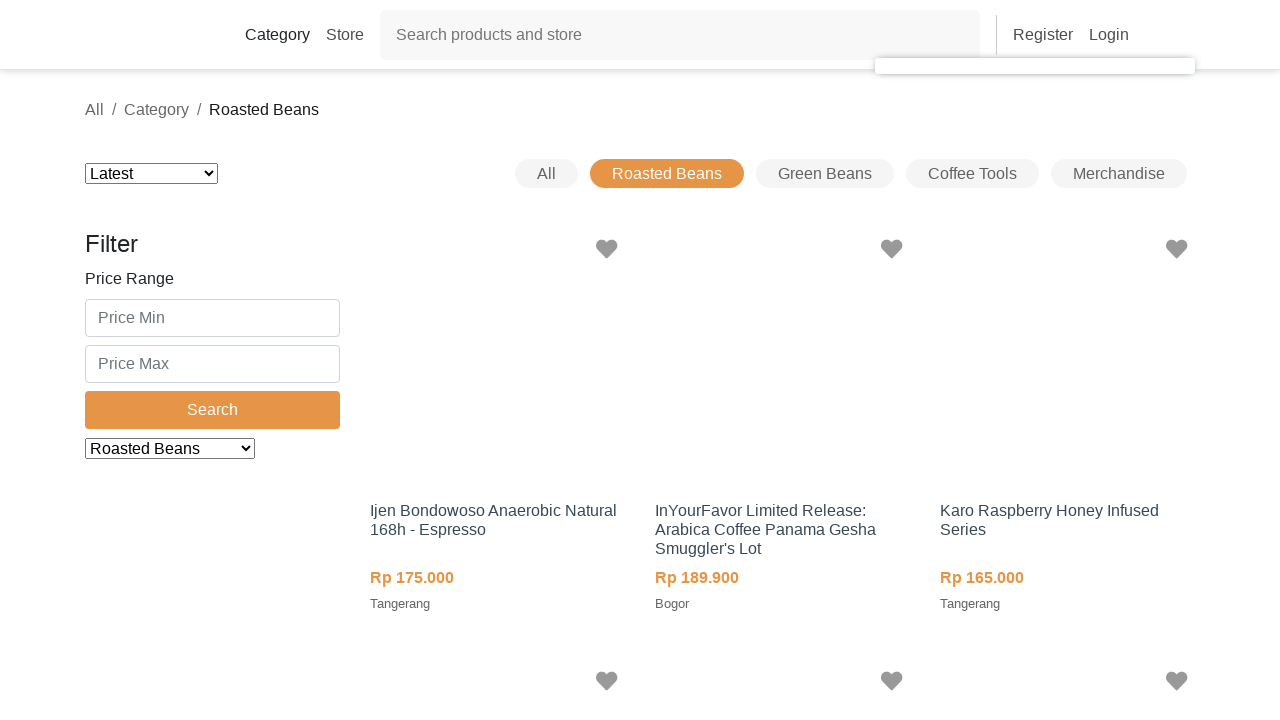

Scrolled down to view products
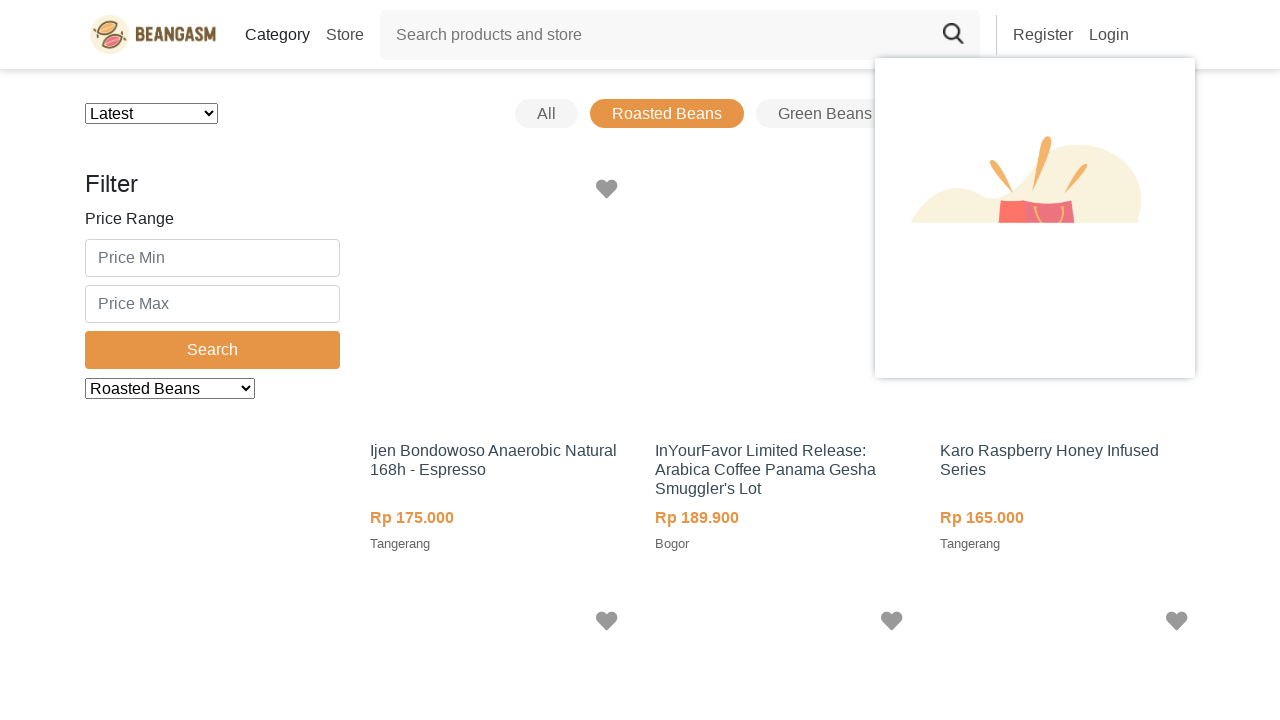

Products loaded with most expensive sorting applied
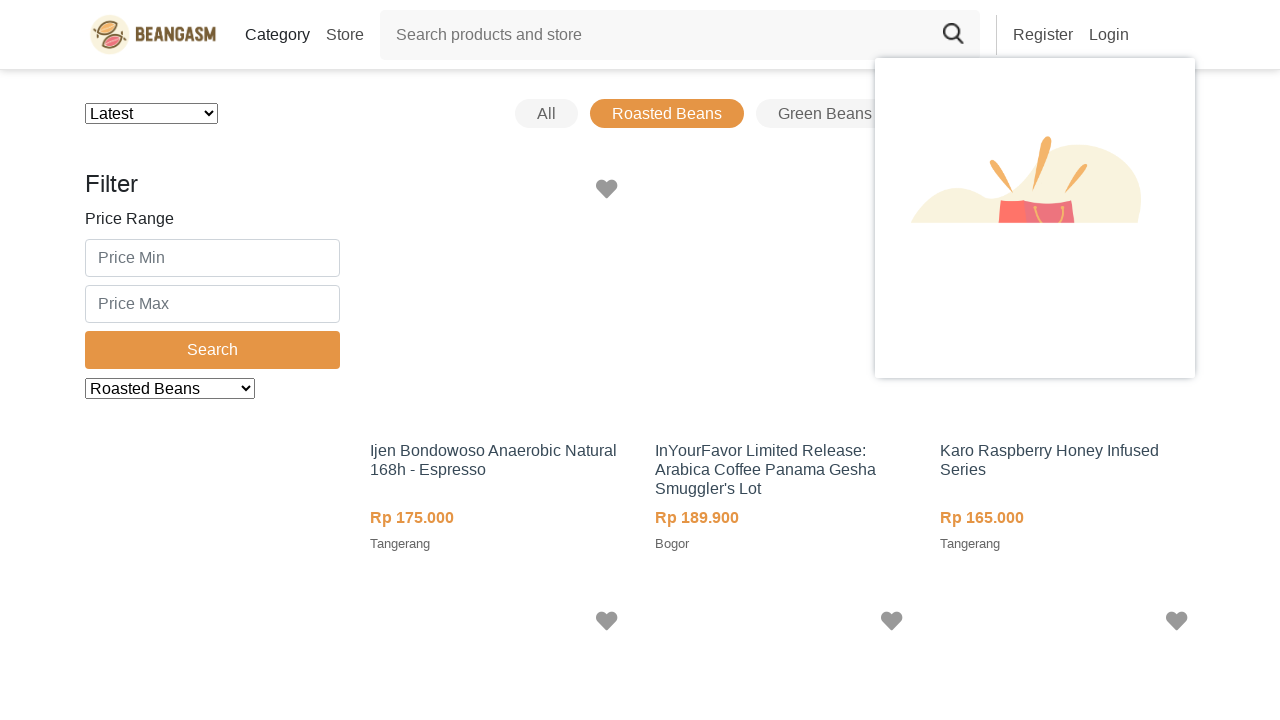

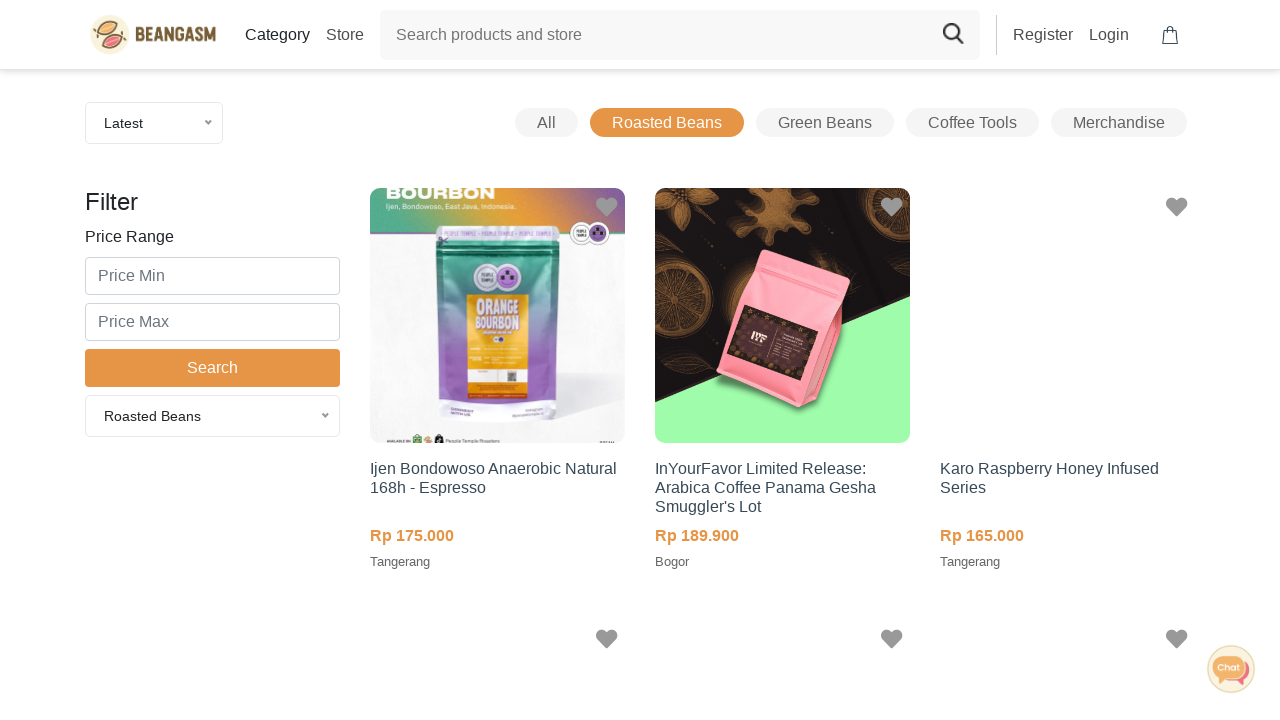